Tests contact form submission on a toast recipes website by navigating to the contact page, filling out all form fields (first name, surname, email, password, re-enter password, how you found us dropdown, and comments), and submitting the form.

Starting URL: https://andrewsoden.github.io/toast_recipes/#/

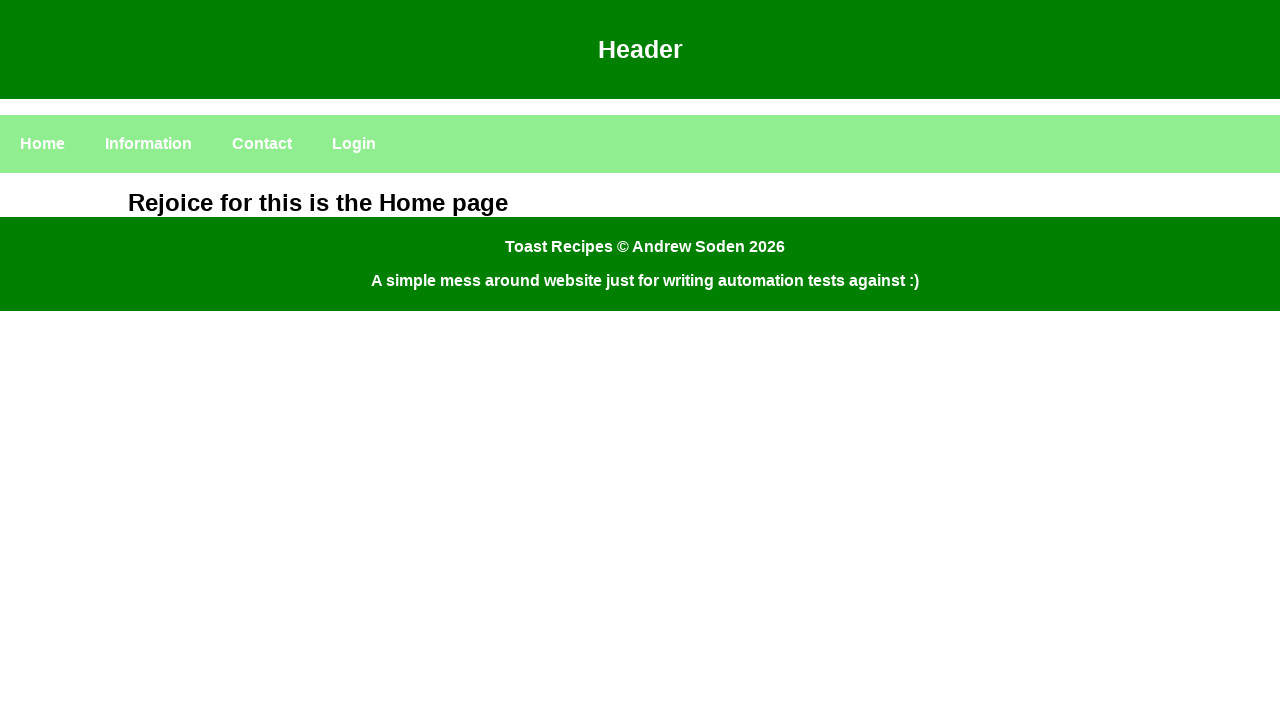

Clicked on Contact navigation link at (262, 144) on text=Contact
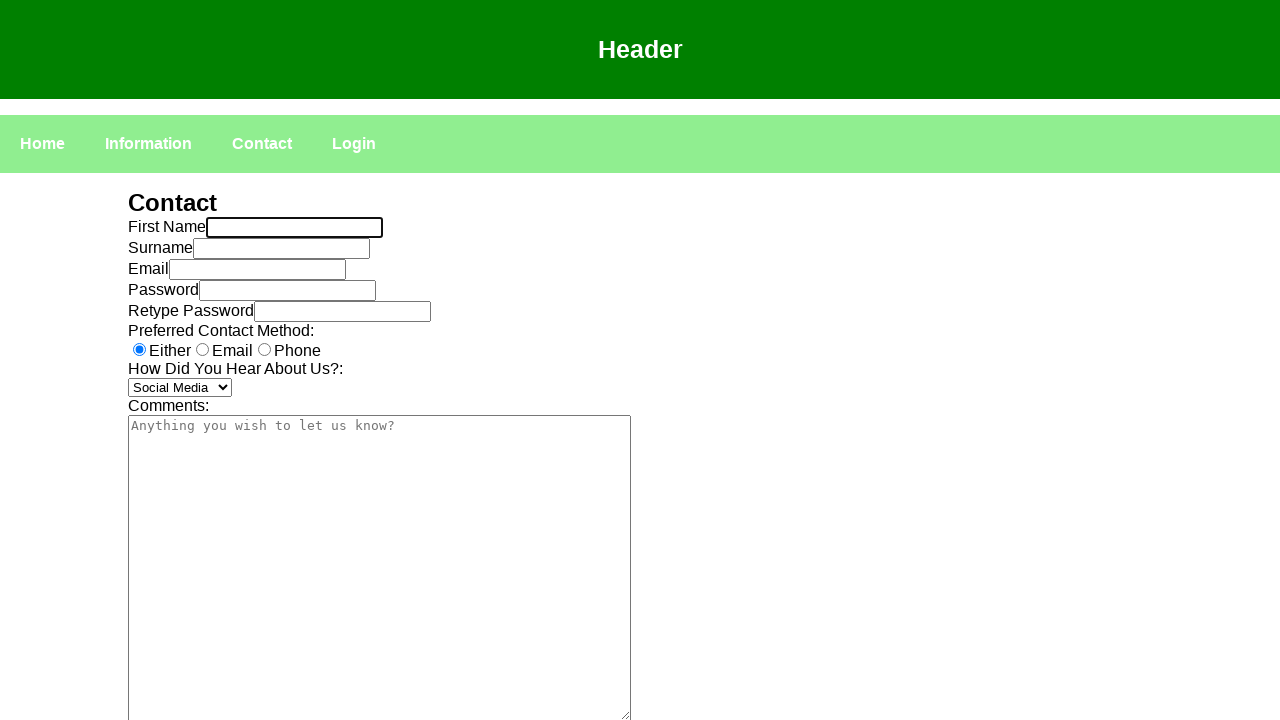

Clicked on first name input field at (294, 228) on #root > div > div:nth-child(2) > div > div > form > div > div > div:nth-child(1)
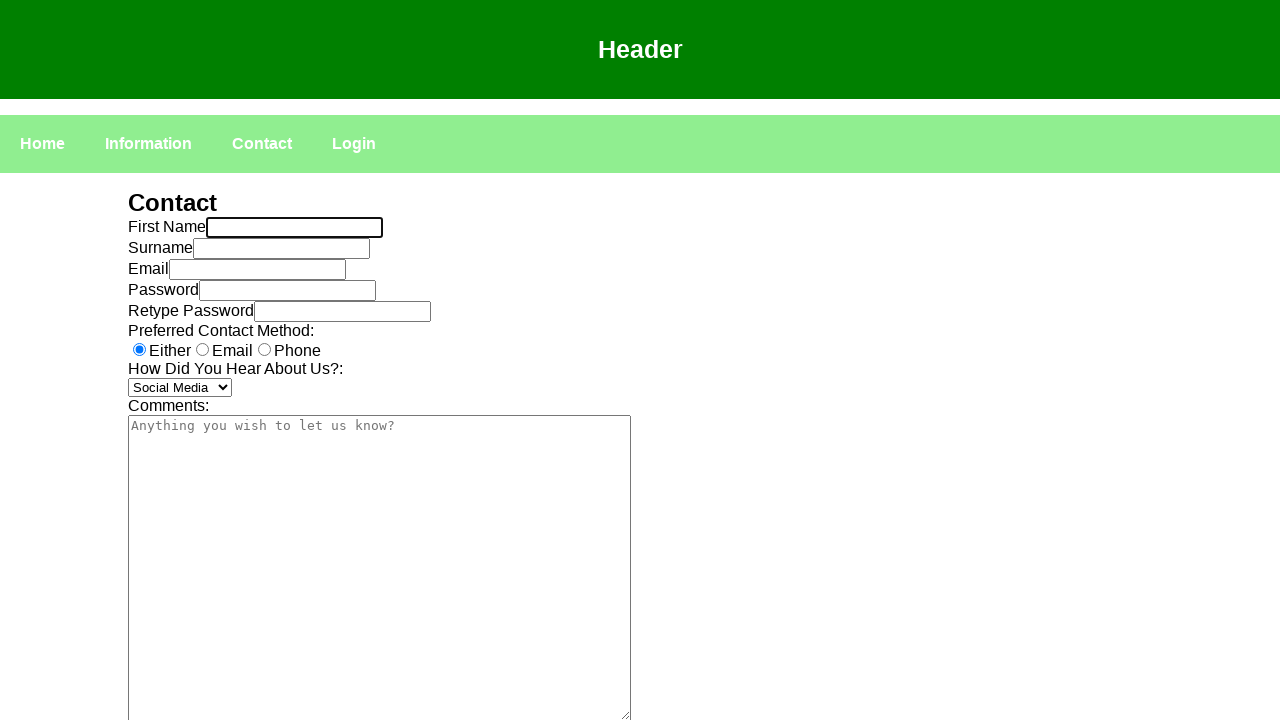

Filled first name field with 'Doctor' on #root > div > div:nth-child(2) > div > div > form > div > div > div:nth-child(1)
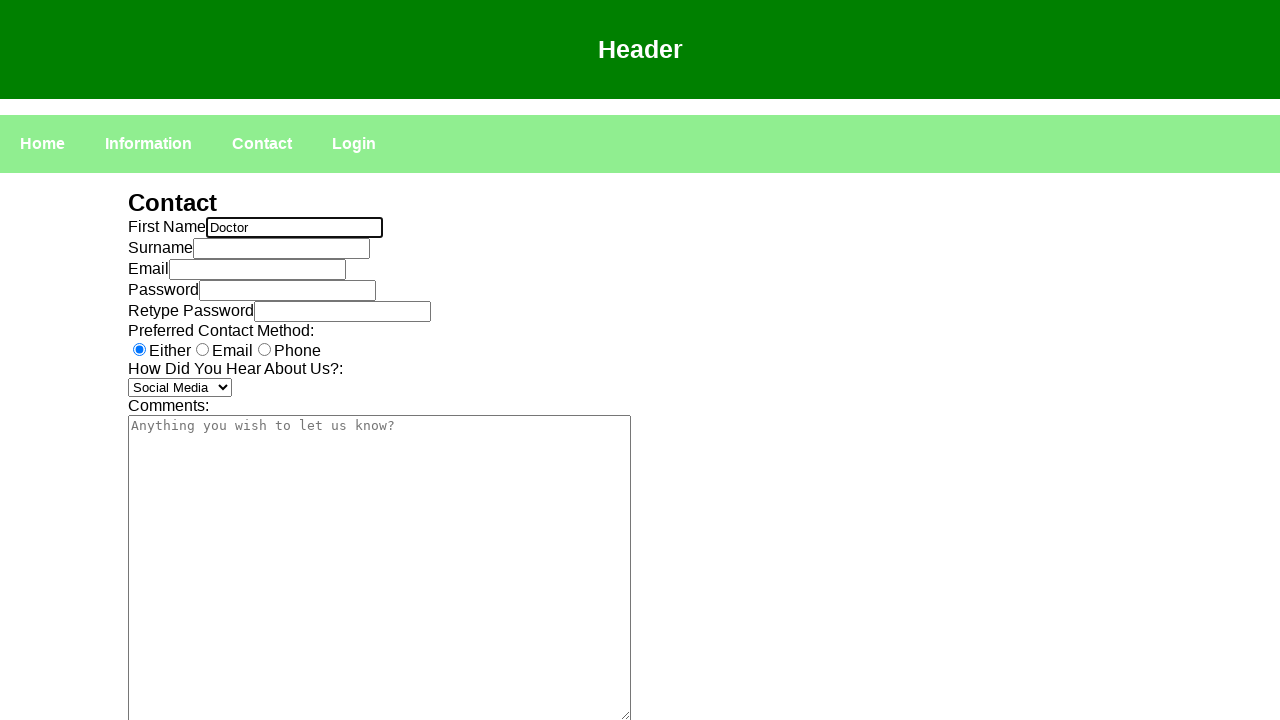

Clicked on surname input field at (282, 248) on #root > div > div:nth-child(2) > div > div > form > div > div > div:nth-child(2)
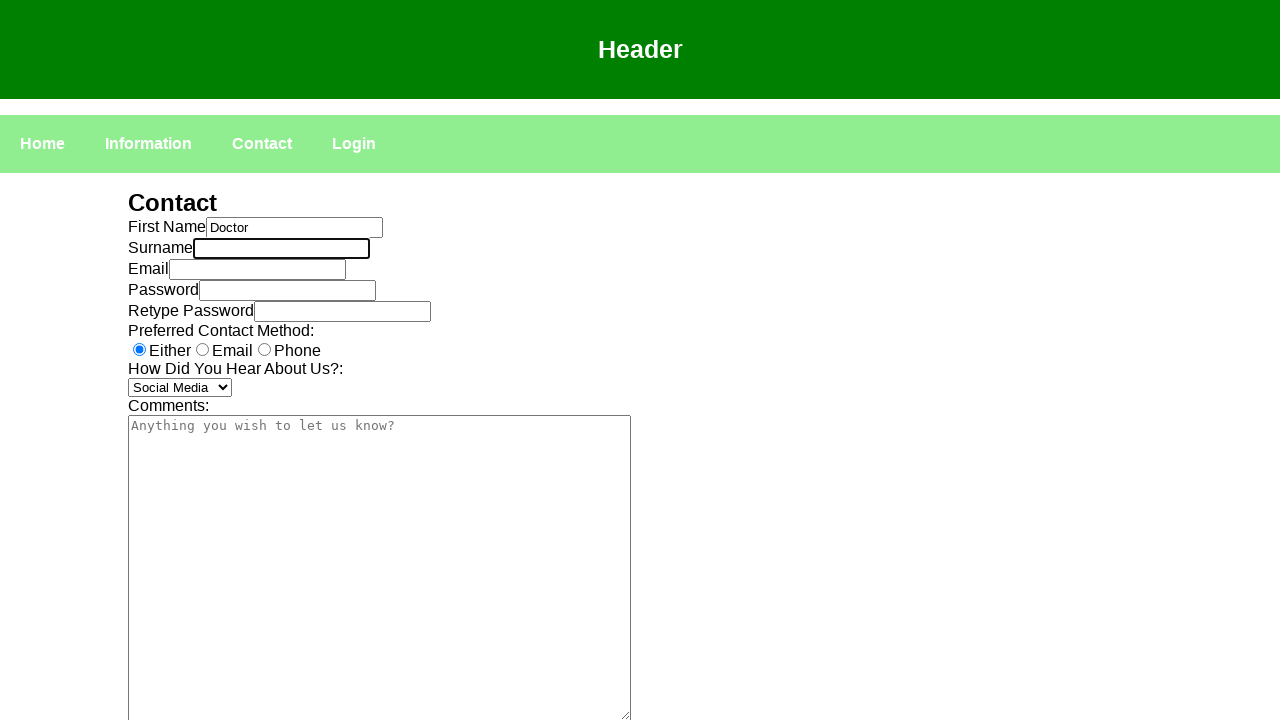

Filled surname field with 'Tester' on #root > div > div:nth-child(2) > div > div > form > div > div > div:nth-child(2)
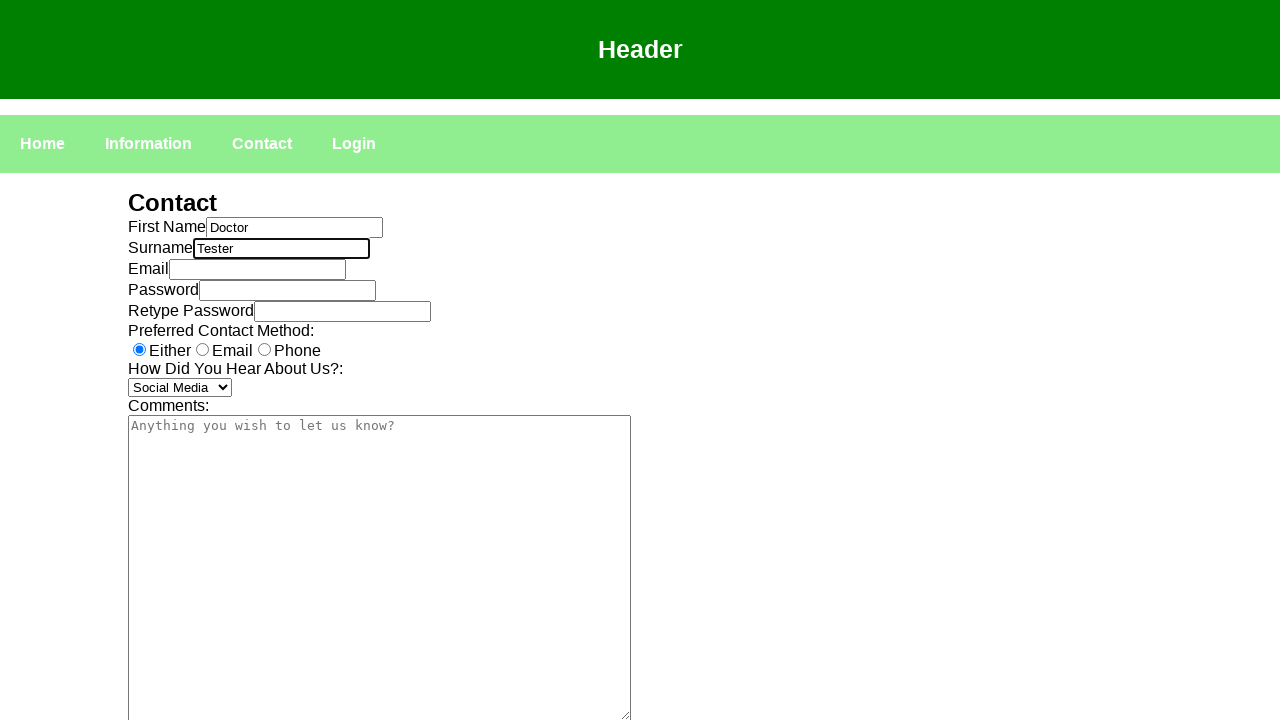

Clicked on email input field at (258, 270) on #root > div > div:nth-child(2) > div > div > form > div > div > div:nth-child(3)
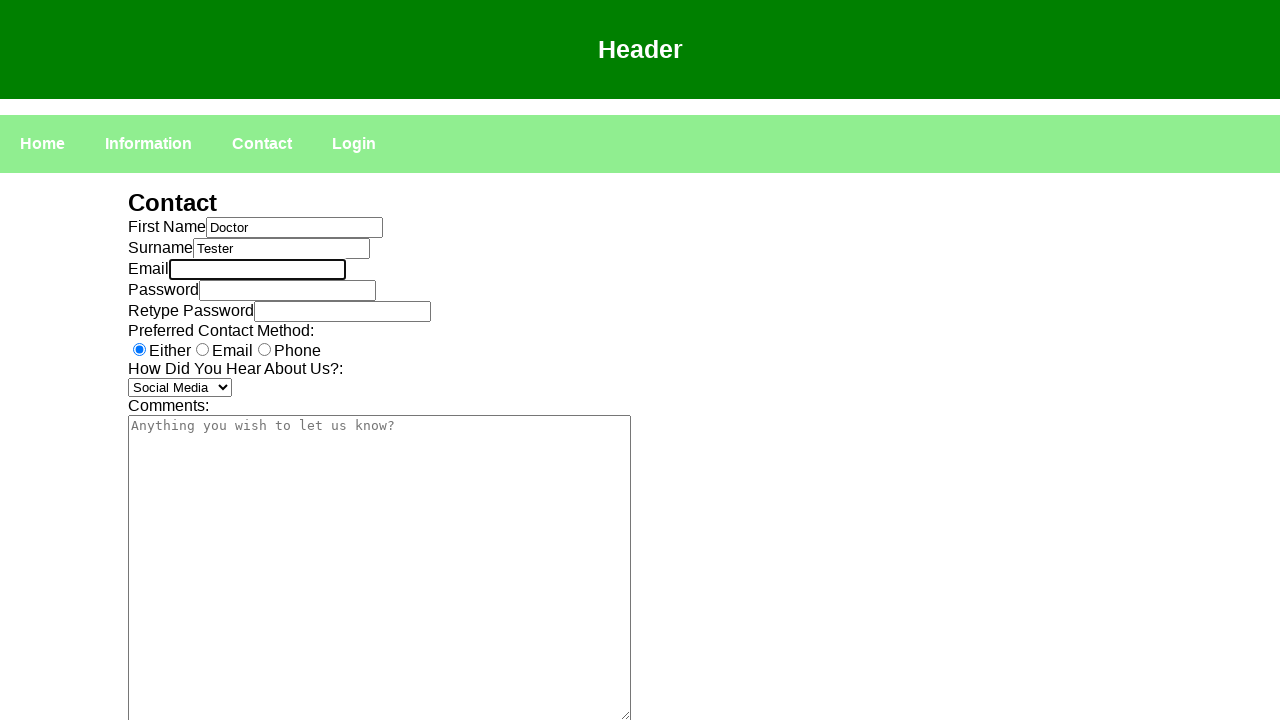

Filled email field with 'thetester@test.com.au' on #root > div > div:nth-child(2) > div > div > form > div > div > div:nth-child(3)
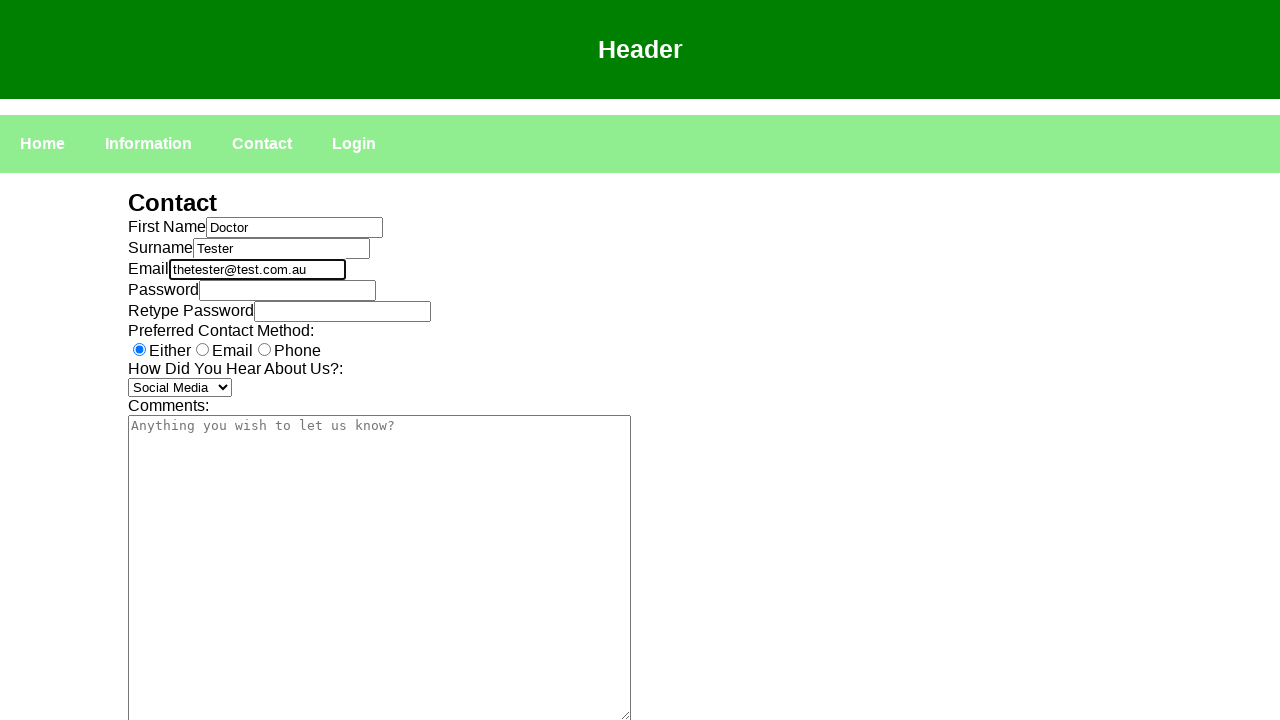

Clicked on password input field at (288, 290) on #root > div > div:nth-child(2) > div > div > form > div > div > div:nth-child(4)
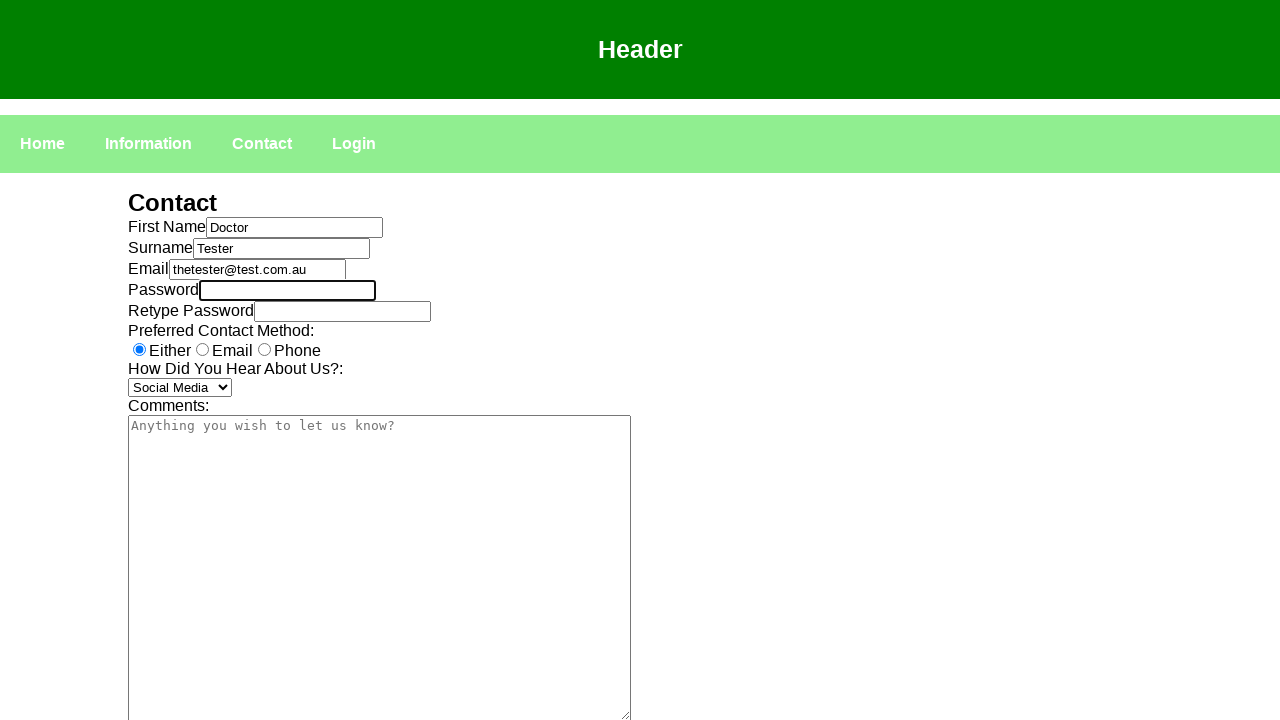

Filled password field with 'secret2019' on #root > div > div:nth-child(2) > div > div > form > div > div > div:nth-child(4)
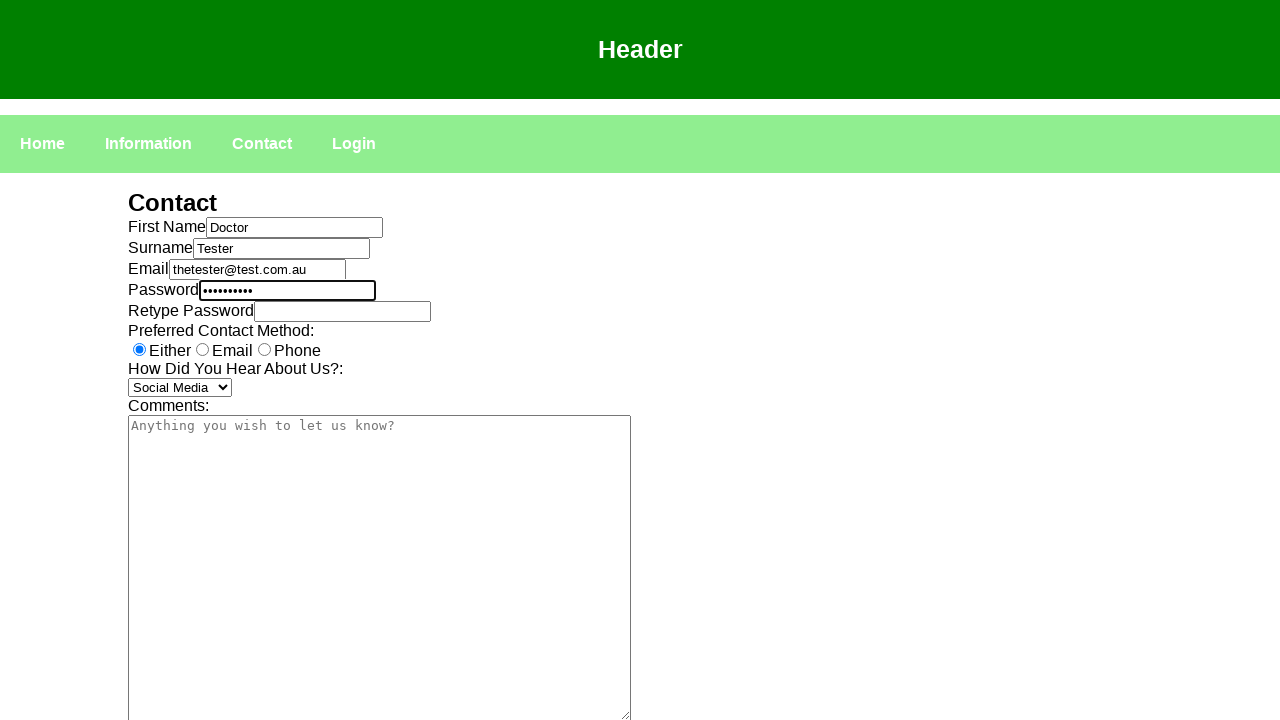

Clicked on re-enter password input field at (342, 312) on #root > div > div:nth-child(2) > div > div > form > div > div > div:nth-child(5)
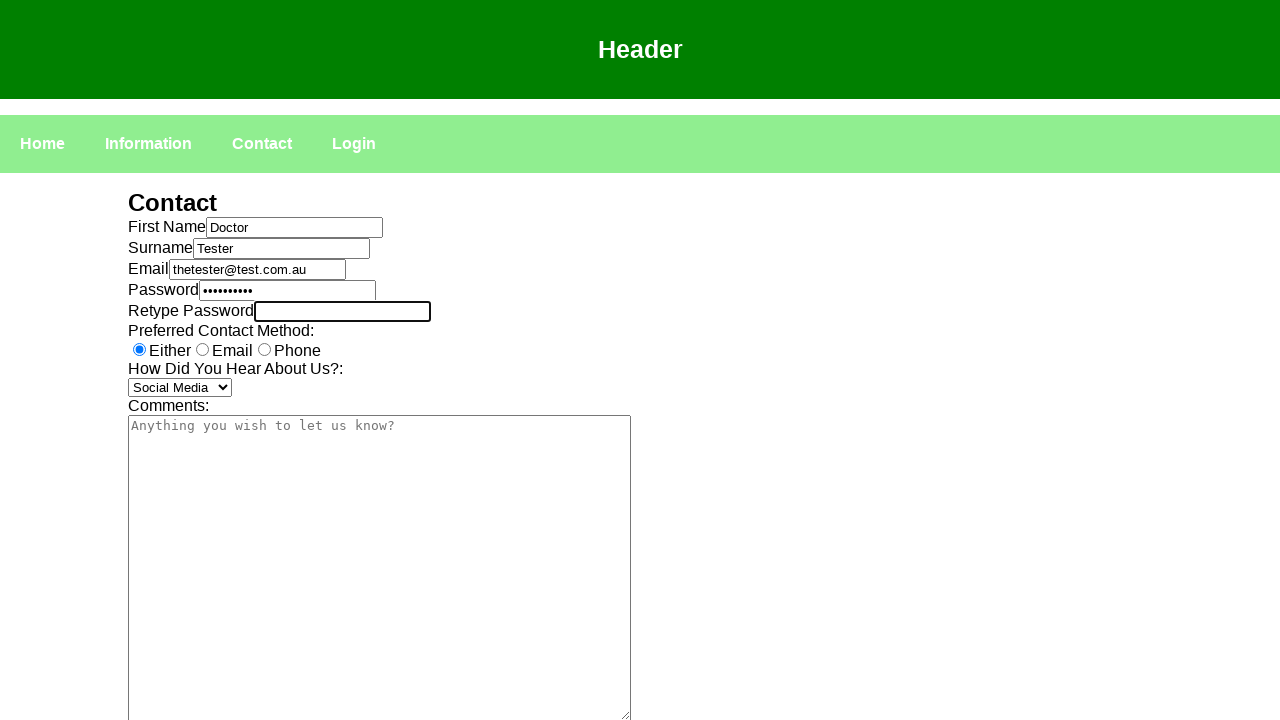

Filled re-enter password field with 'secret2019' on #root > div > div:nth-child(2) > div > div > form > div > div > div:nth-child(5)
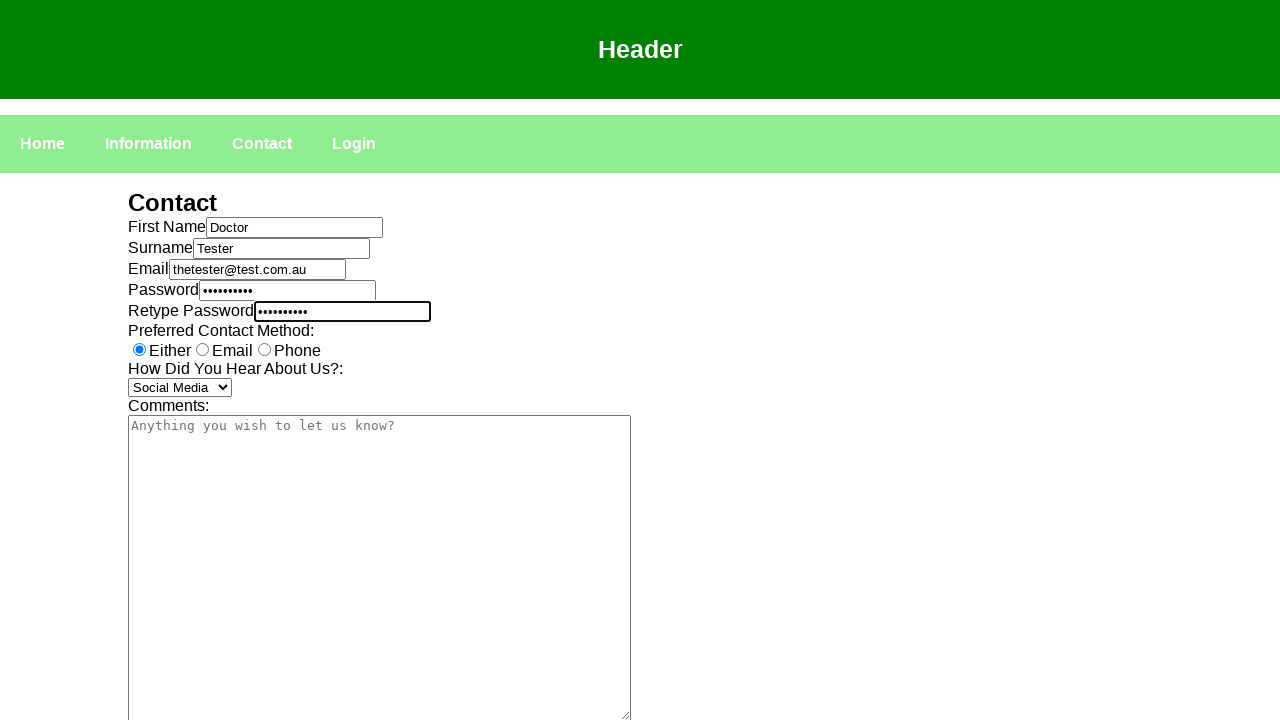

Selected 'Friends/family' from the 'How you found us' dropdown on #root > div > div:nth-child(2) > div > div > form > div > div > div:nth-child(7)
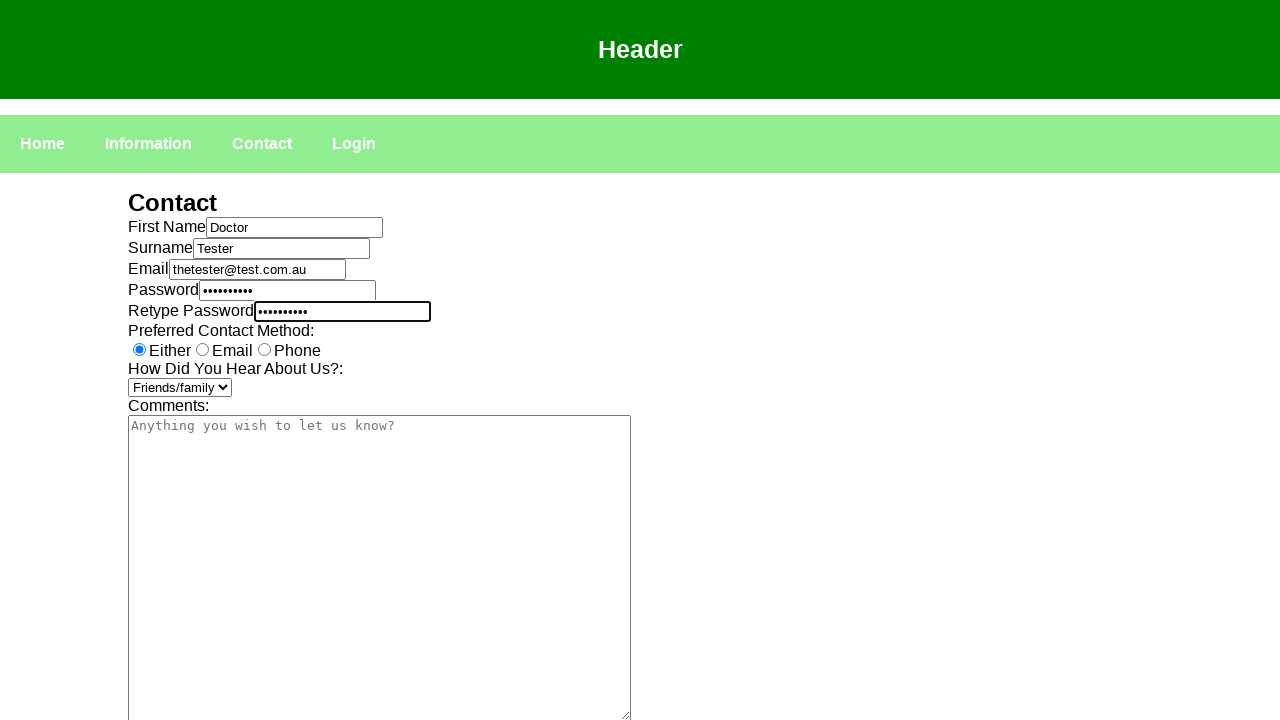

Clicked on comment textarea field at (380, 568) on #root > div > div:nth-child(2) > div > div > form > div > div > div:nth-child(8)
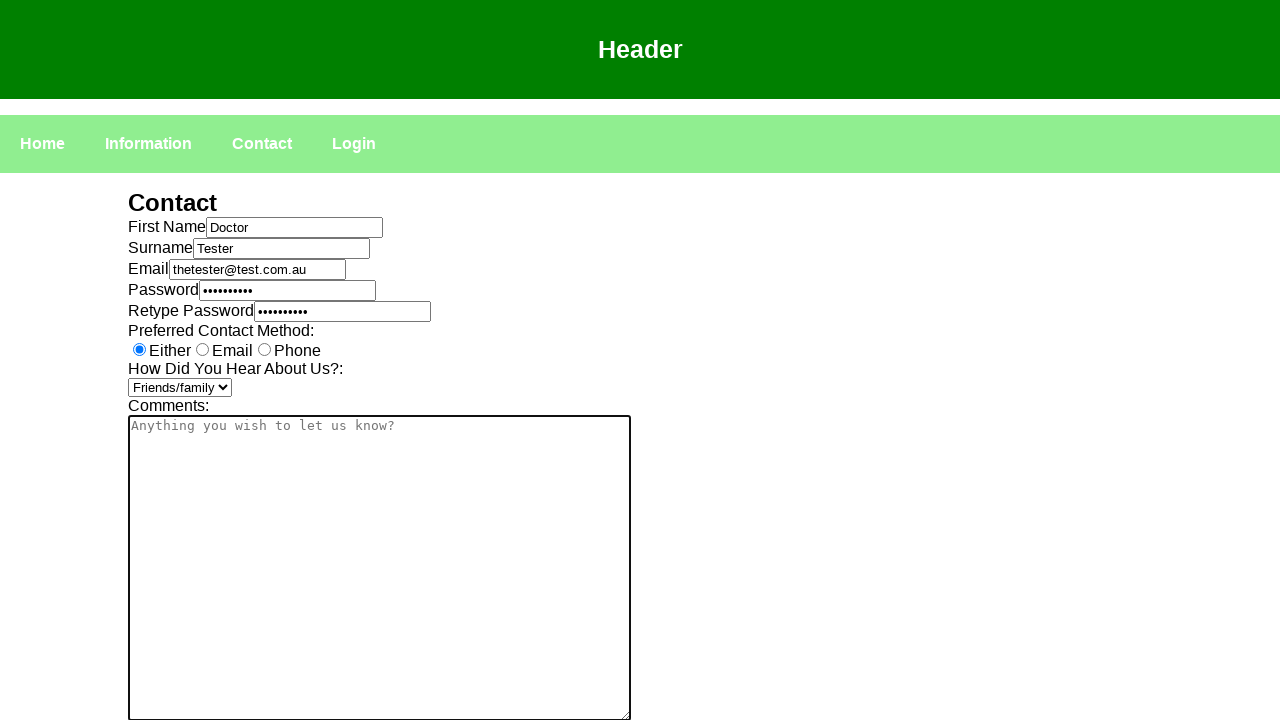

Filled comment field with test string containing letters, numbers, and special characters on #root > div > div:nth-child(2) > div > div > form > div > div > div:nth-child(8)
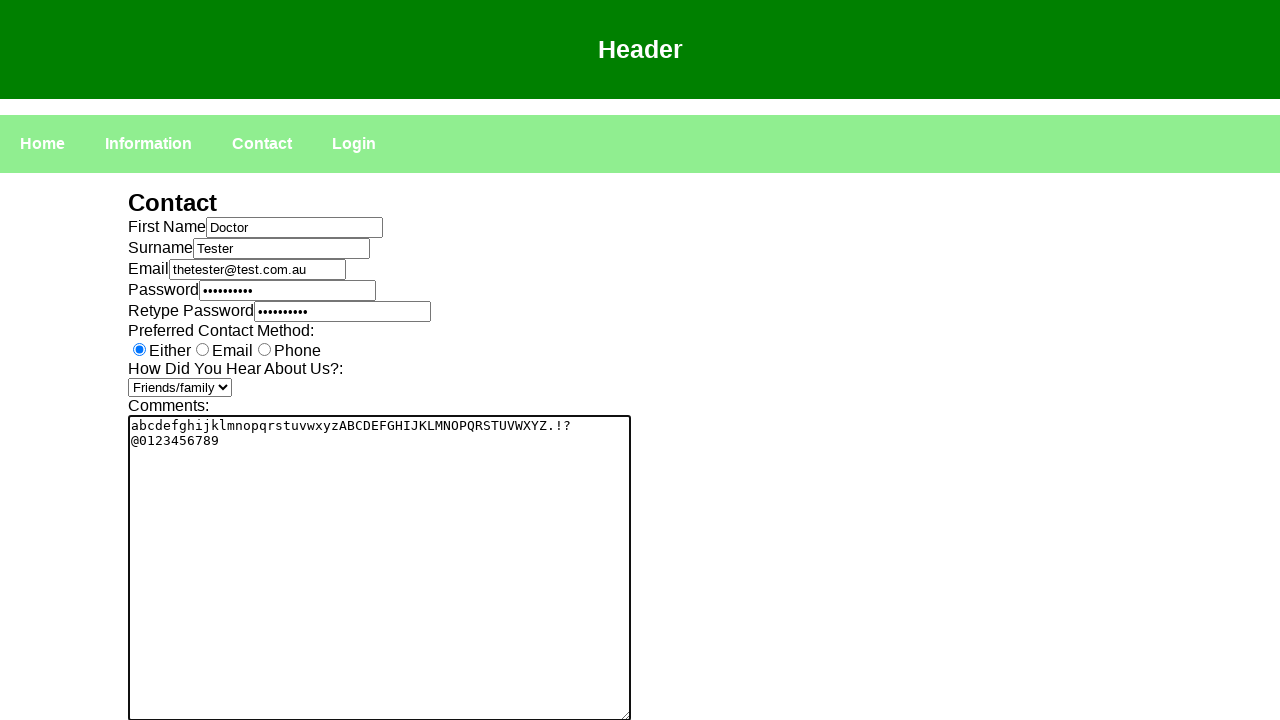

Clicked submit button to submit contact form at (156, 598) on #root > div > div:nth-child(2) > div > div > form > div > div > button
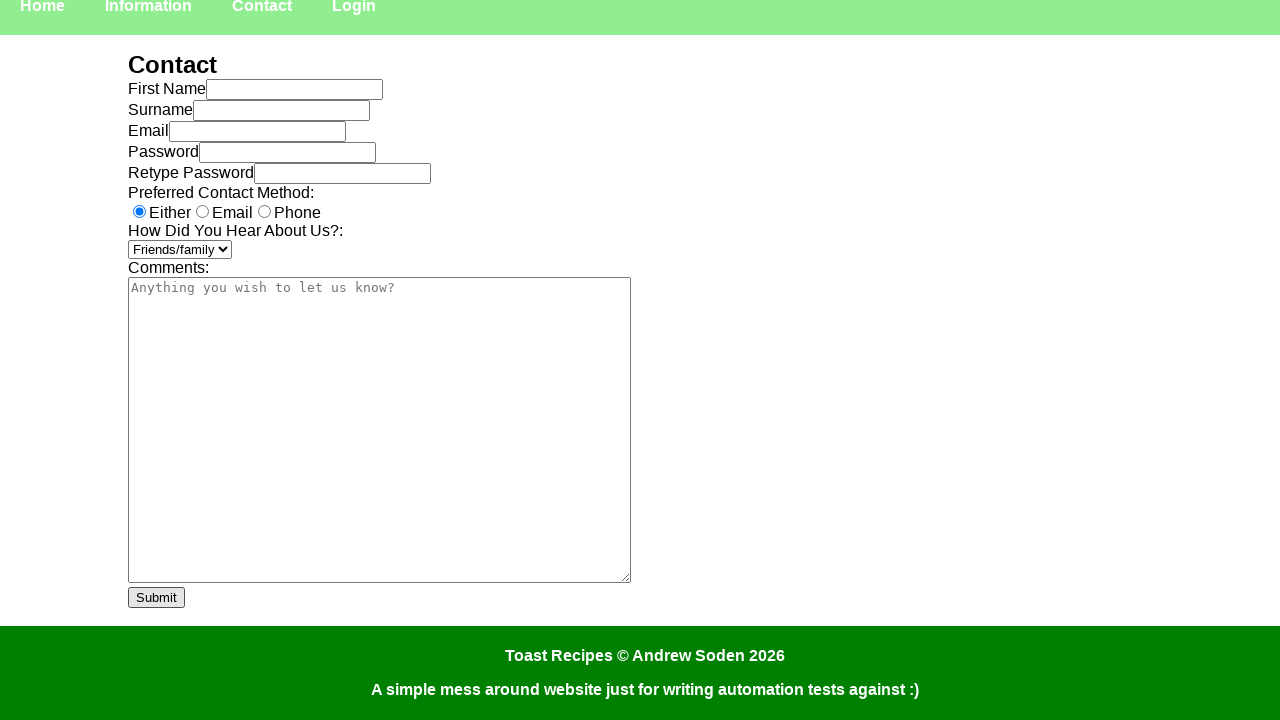

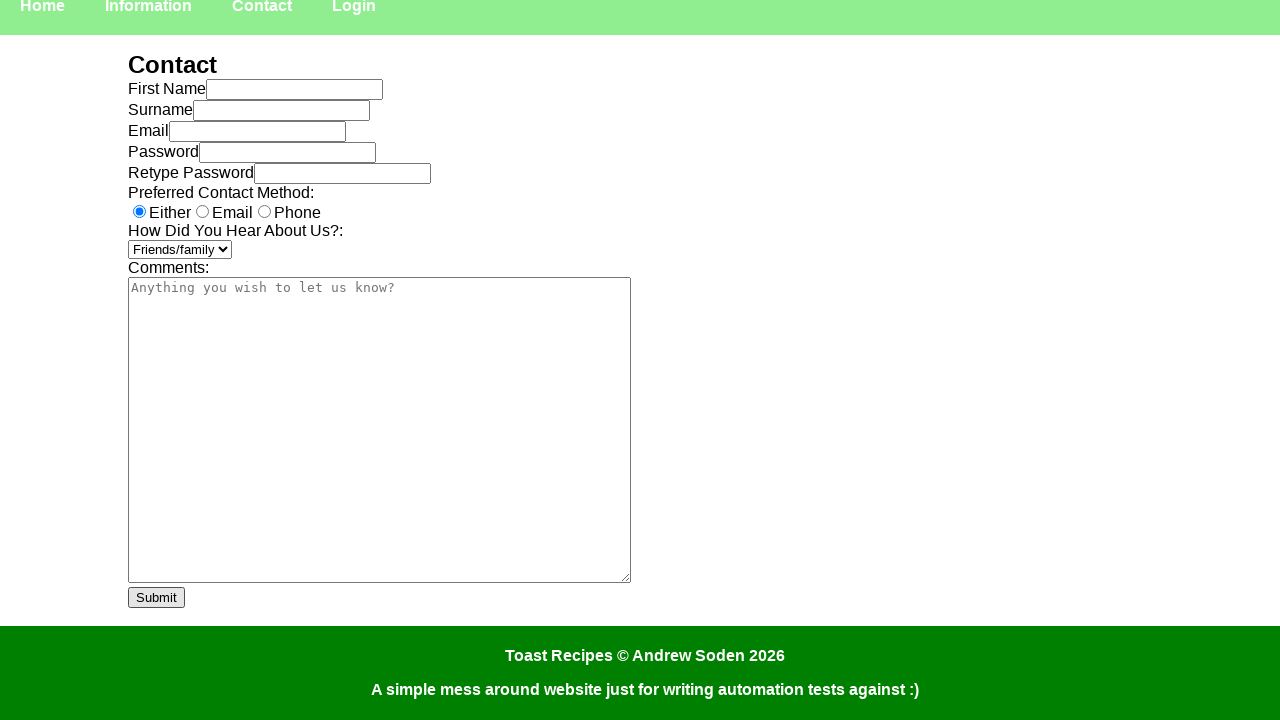